Tests clearing completed tasks when All filter is applied - completes 2 tasks, clears completed, and verifies only 1 active task remains

Starting URL: https://demo.playwright.dev/todomvc

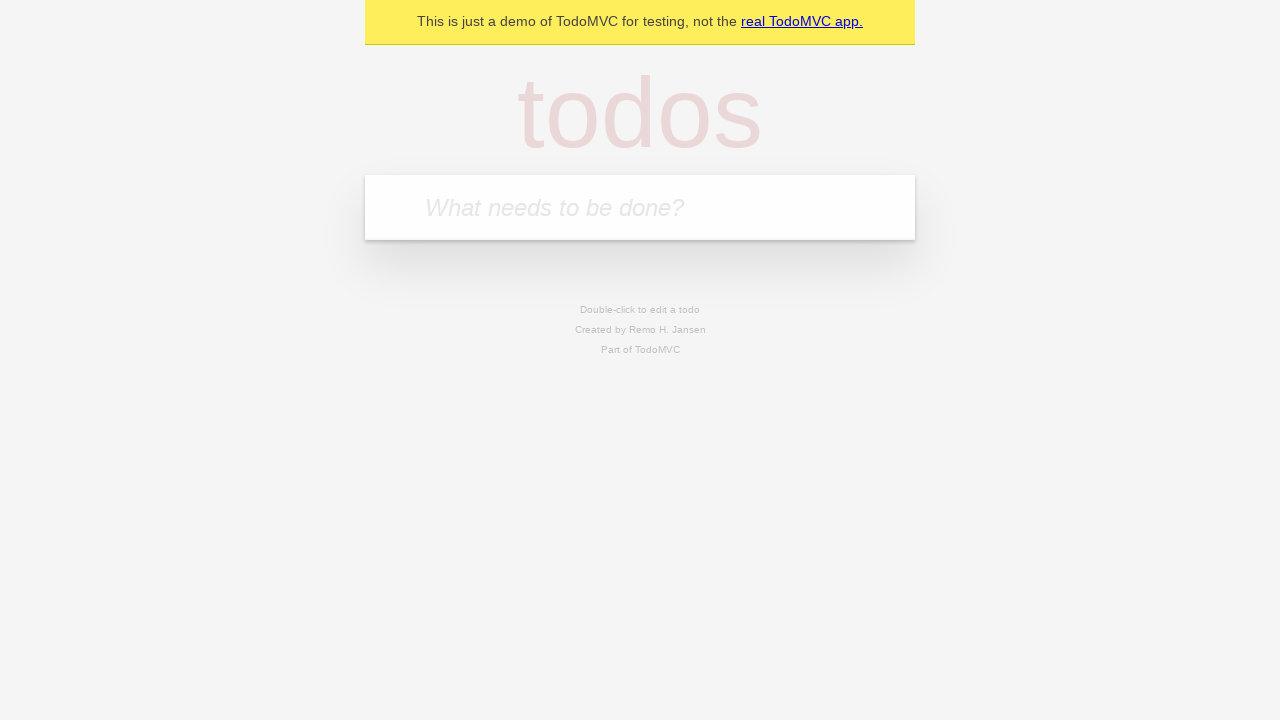

Filled new todo input with first task on .new-todo
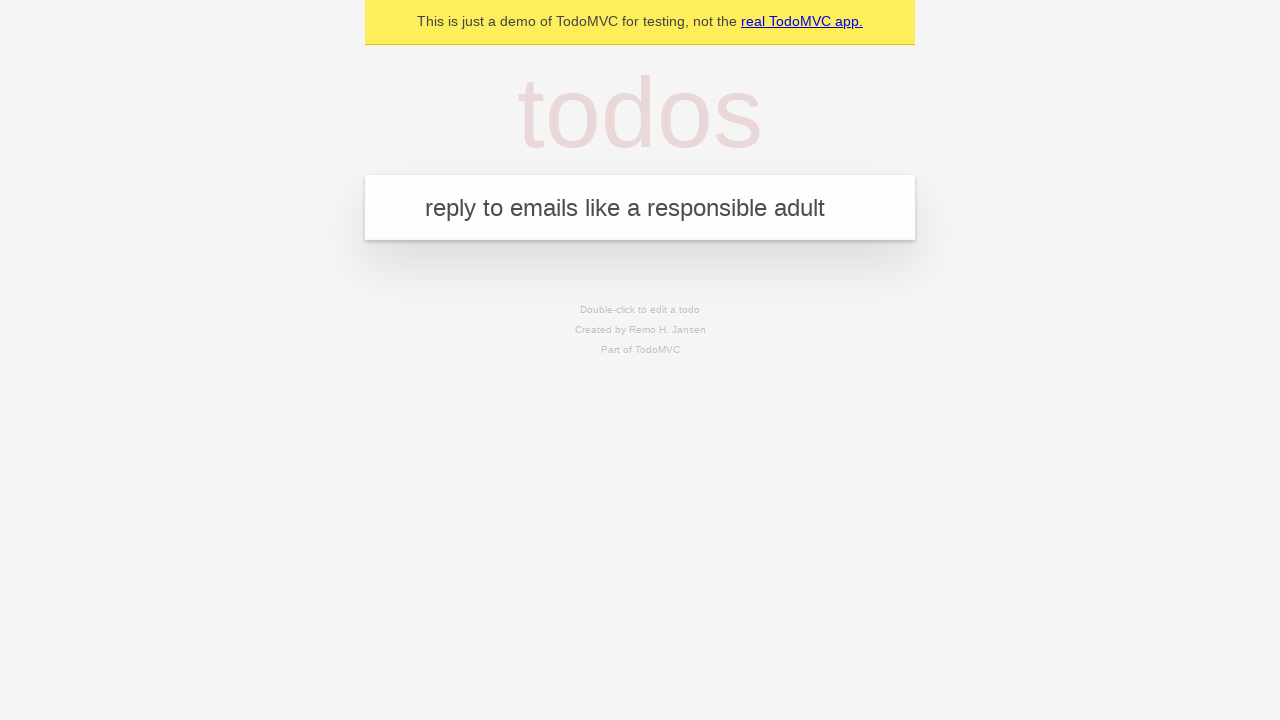

Pressed Enter to add first task on .new-todo
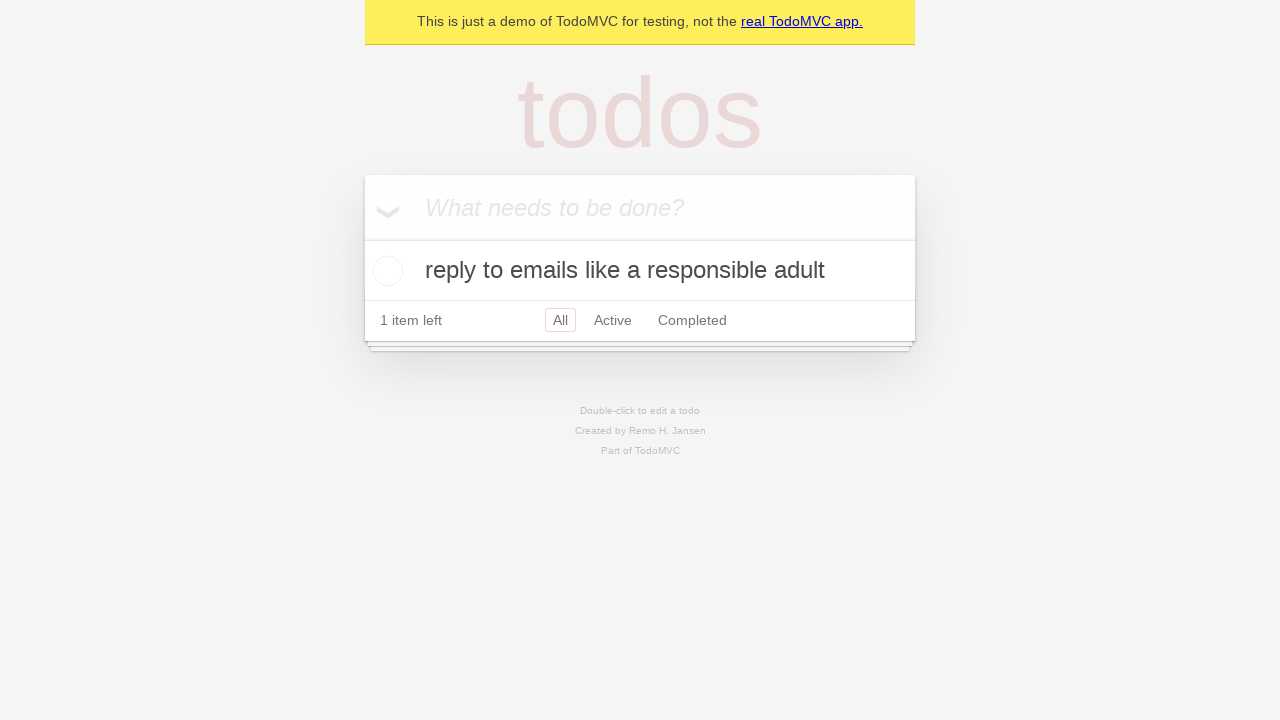

Filled new todo input with second task on .new-todo
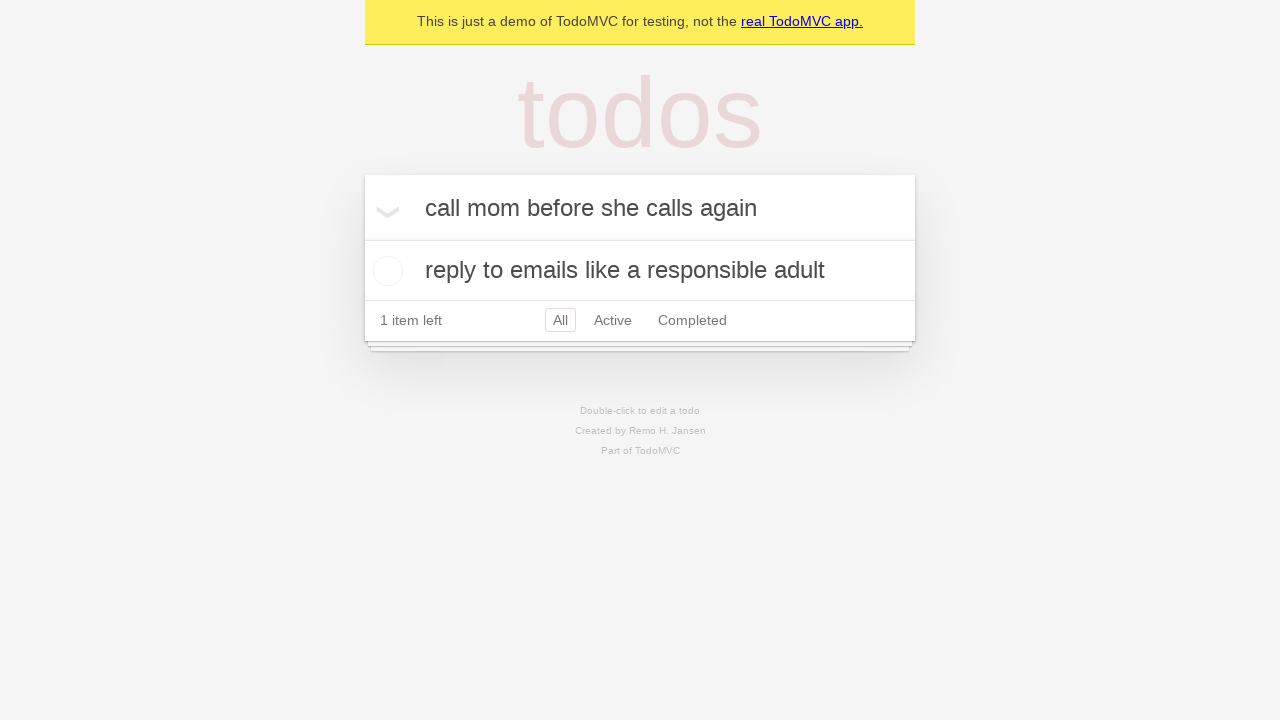

Pressed Enter to add second task on .new-todo
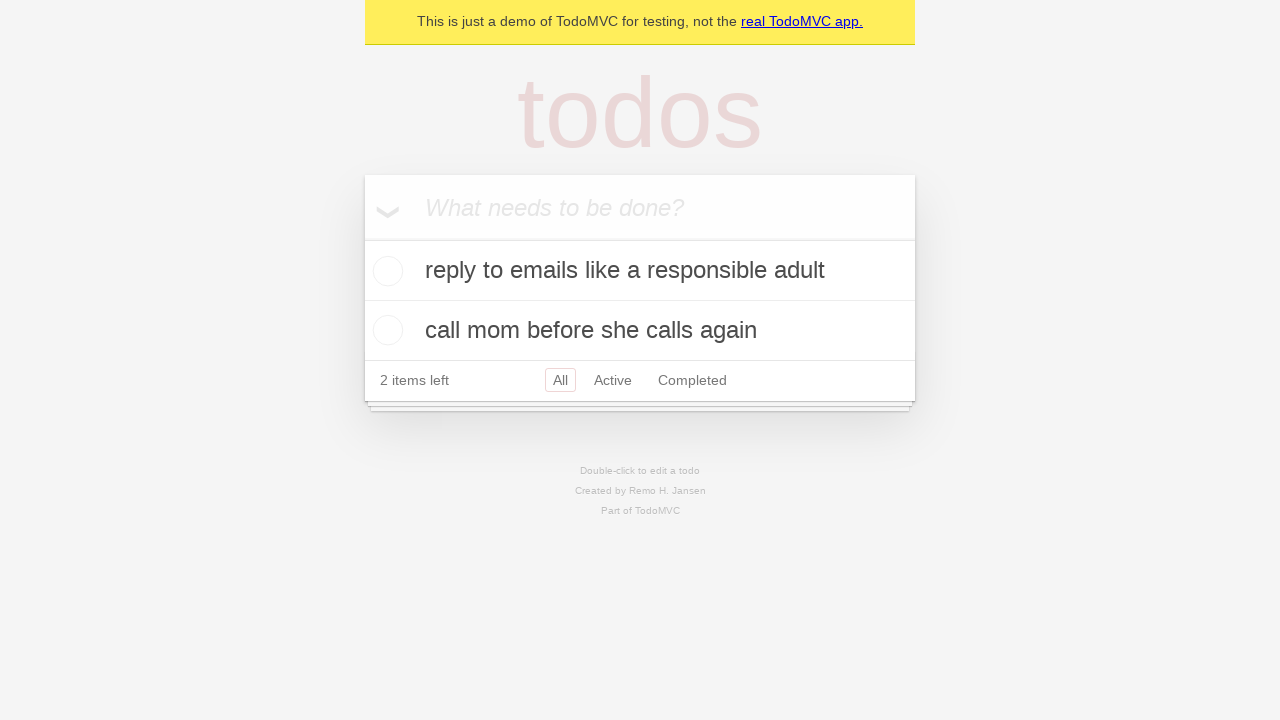

Filled new todo input with third task on .new-todo
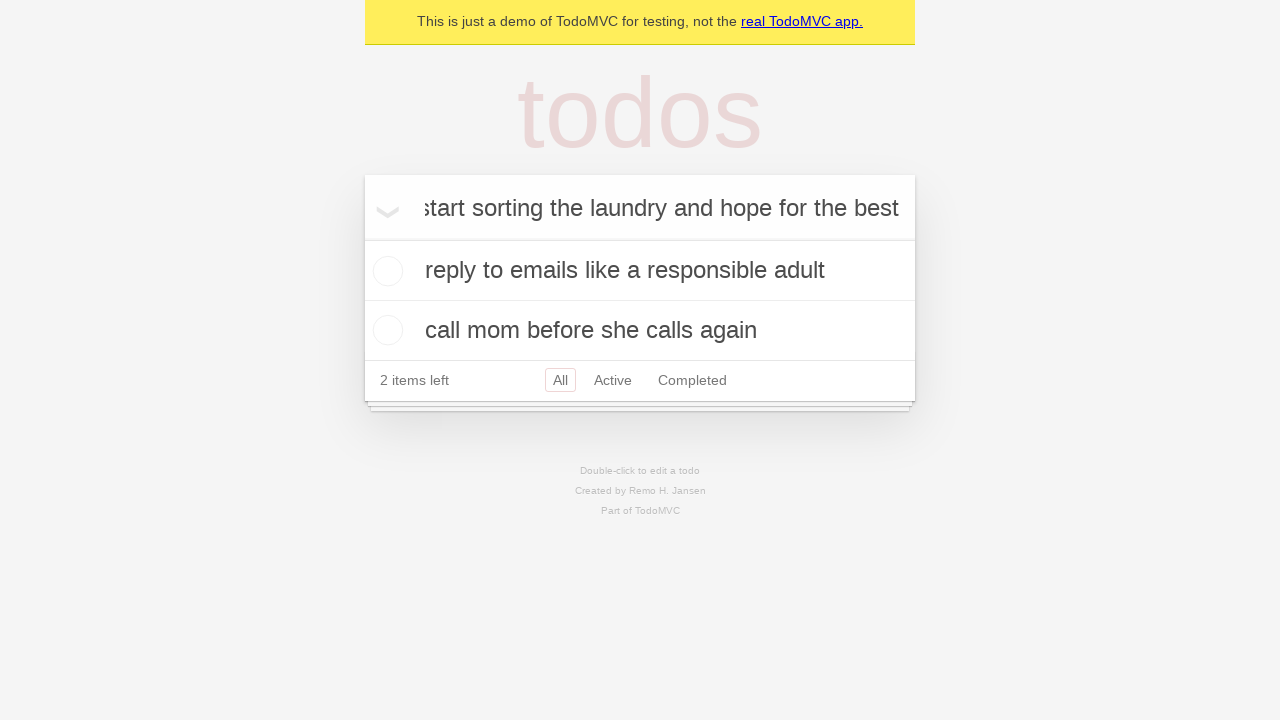

Pressed Enter to add third task on .new-todo
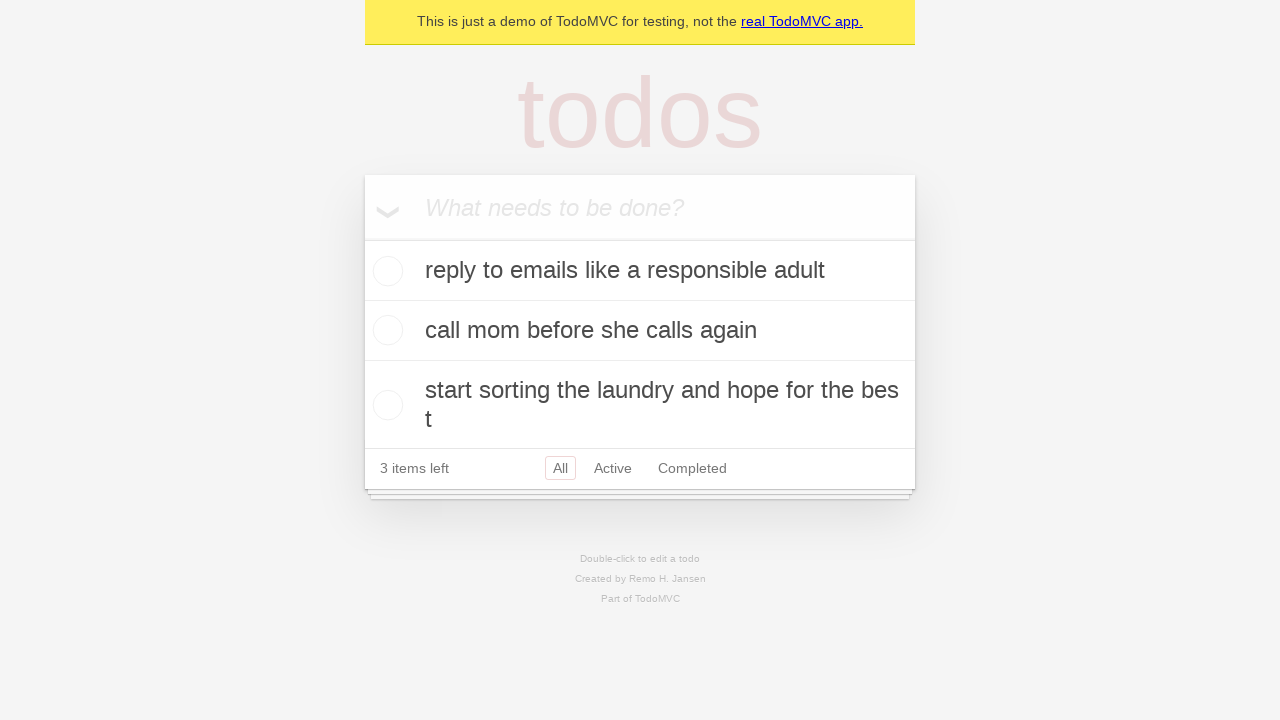

All 3 tasks loaded in the todo list
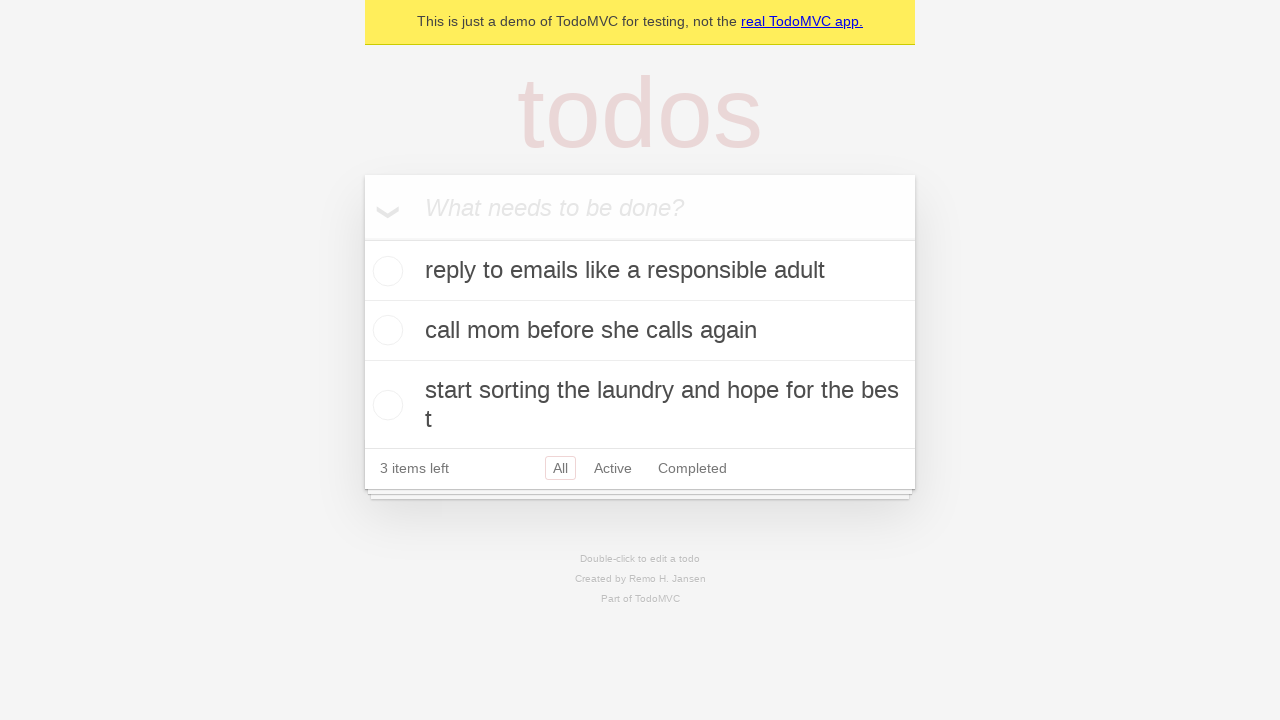

Completed first task by clicking toggle at (385, 271) on .todo-list li >> nth=0 >> .toggle
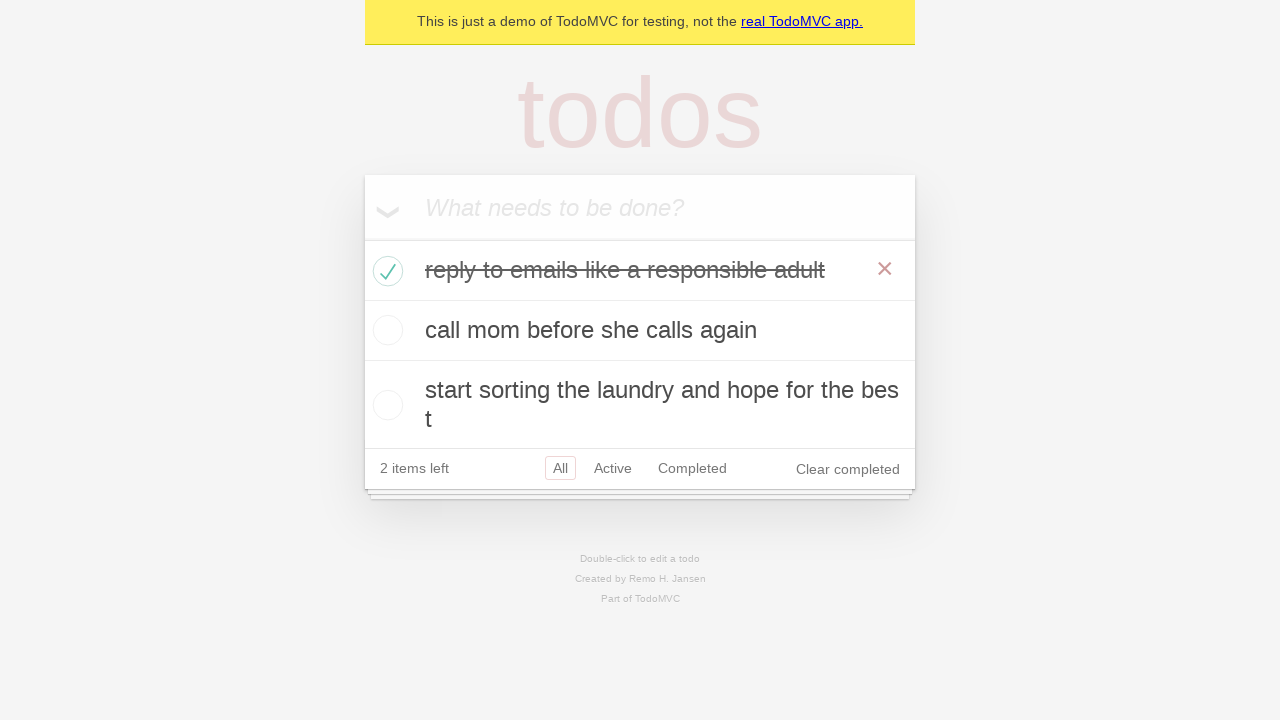

Completed second task by clicking toggle at (385, 330) on .todo-list li >> nth=1 >> .toggle
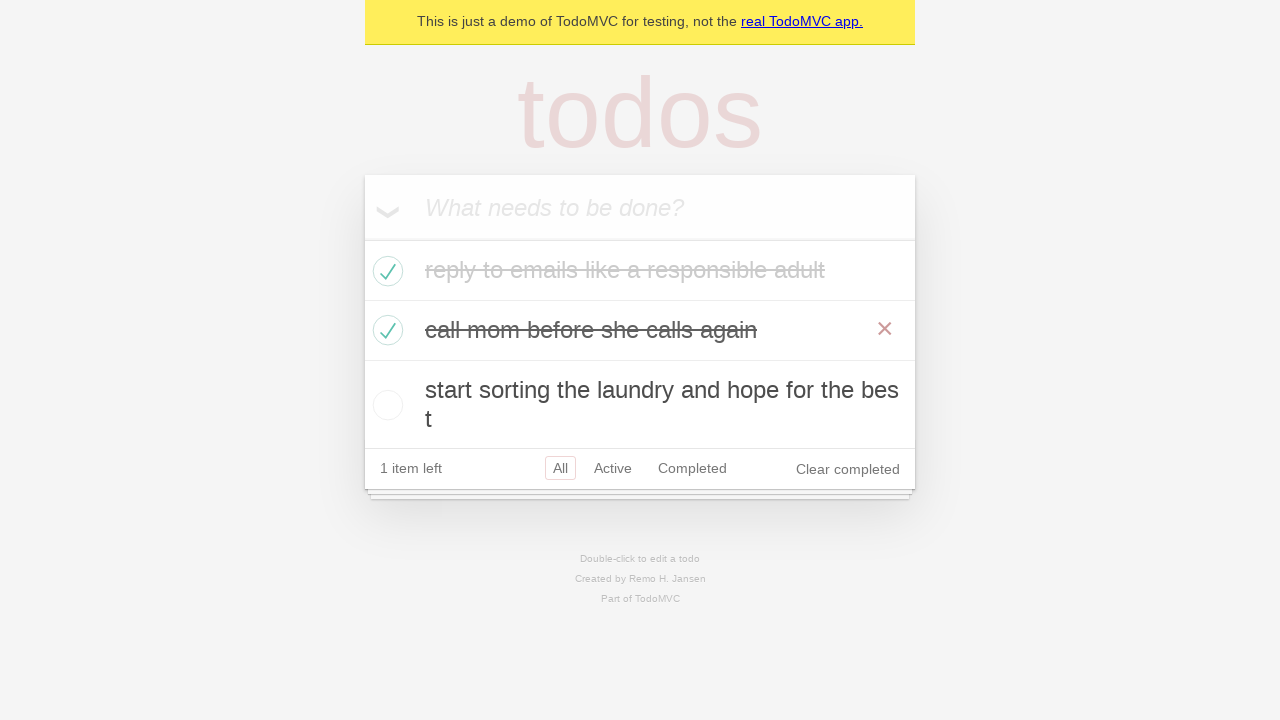

Clicked clear completed button to remove completed tasks at (848, 469) on .clear-completed
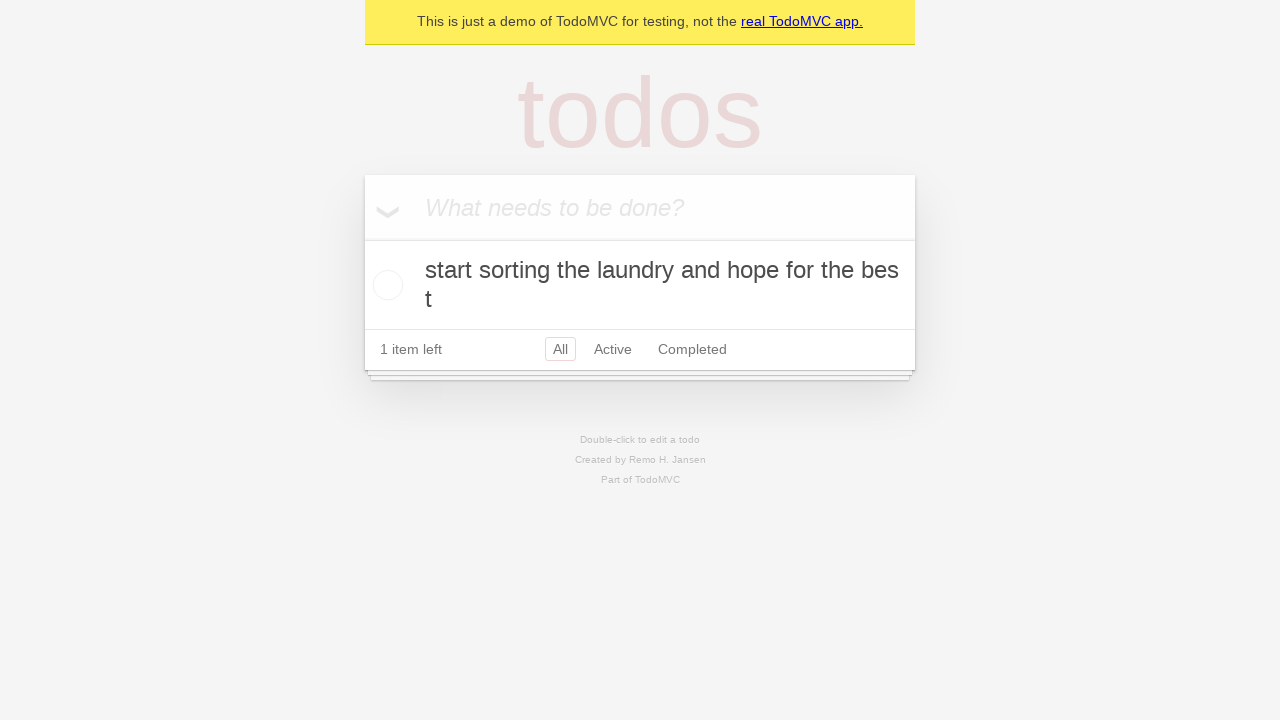

Clicked All filter to verify remaining tasks at (560, 349) on a[href='#/']
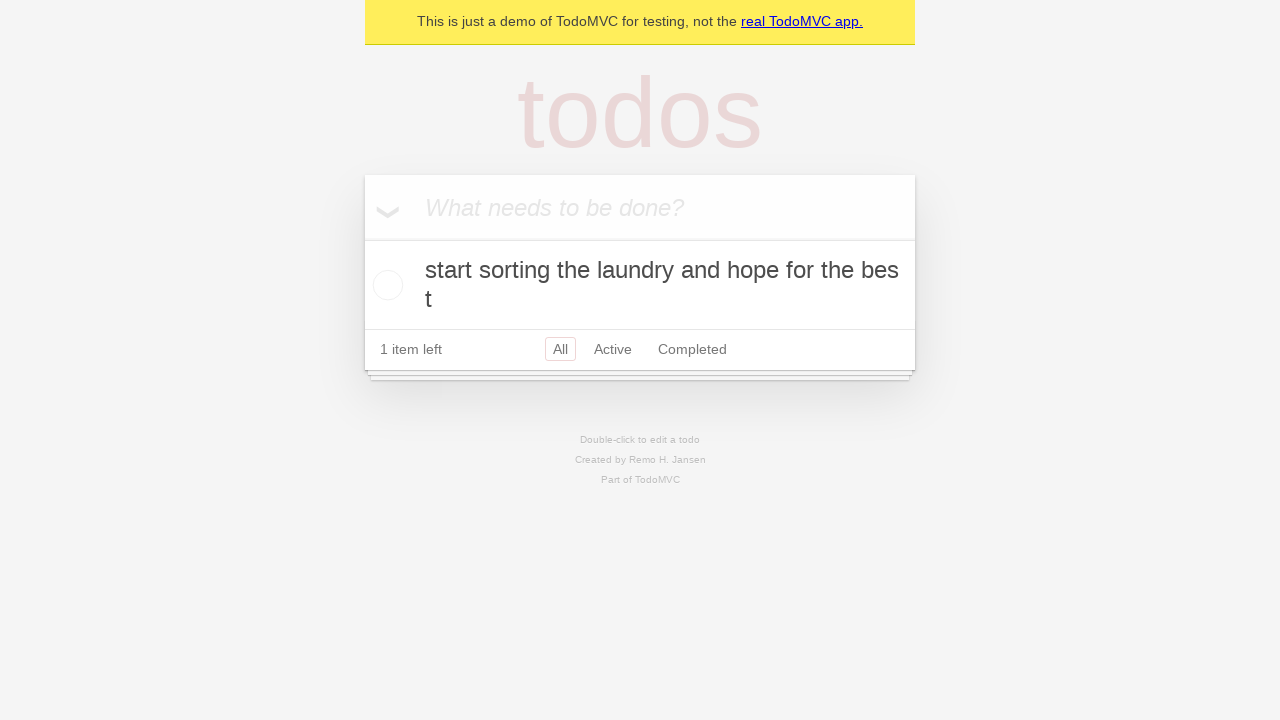

Verified only 1 active task remains in the list
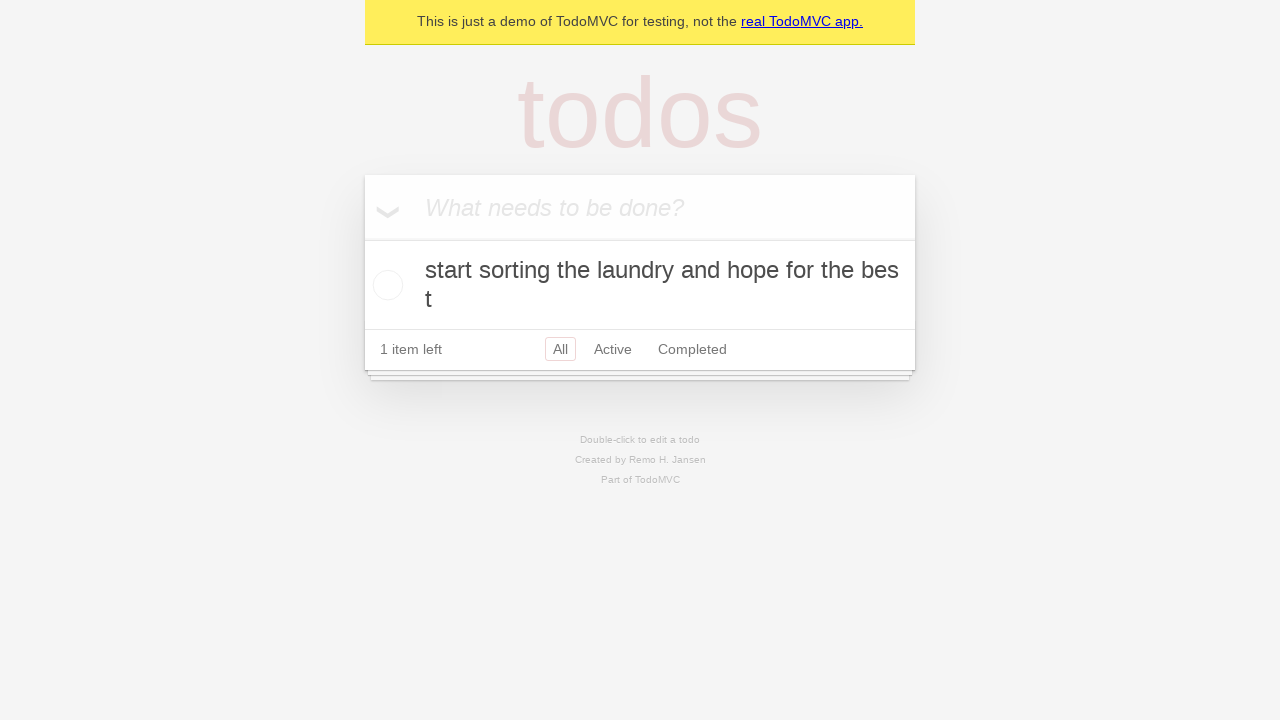

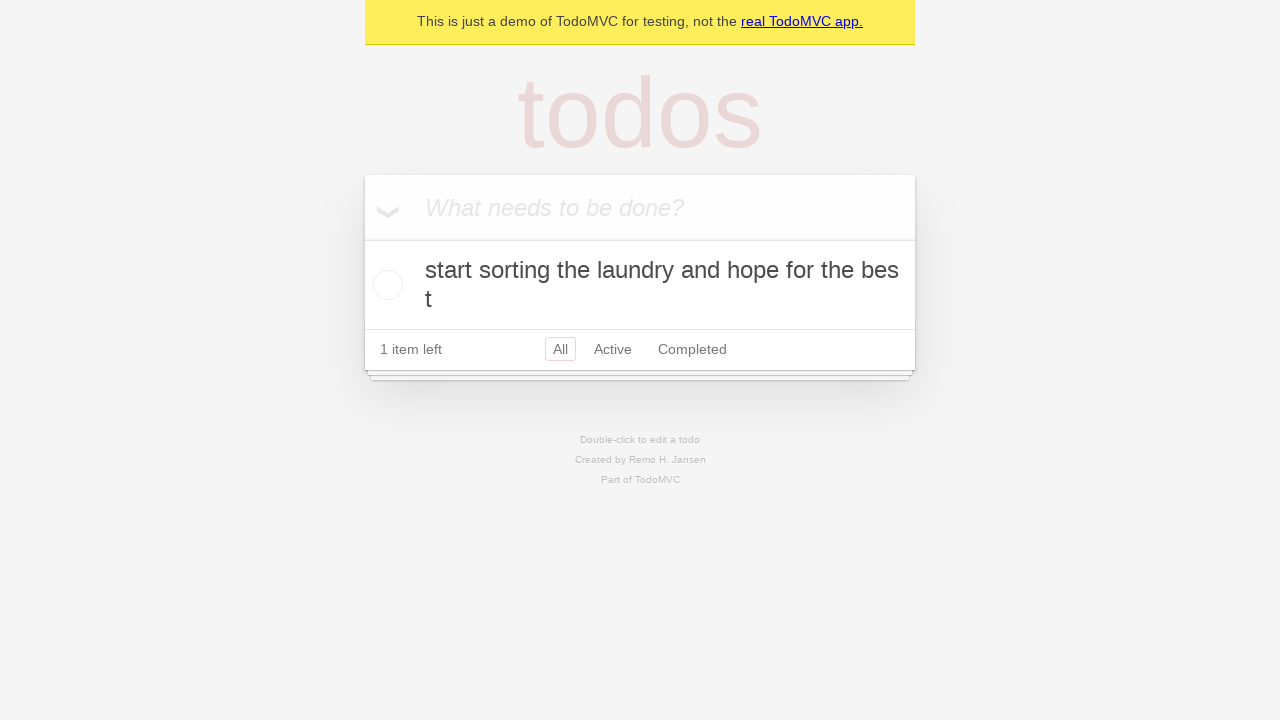